Tests form input functionality including text entry, cut/copy/paste operations between fields using keyboard shortcuts

Starting URL: https://demoapps.qspiders.com/

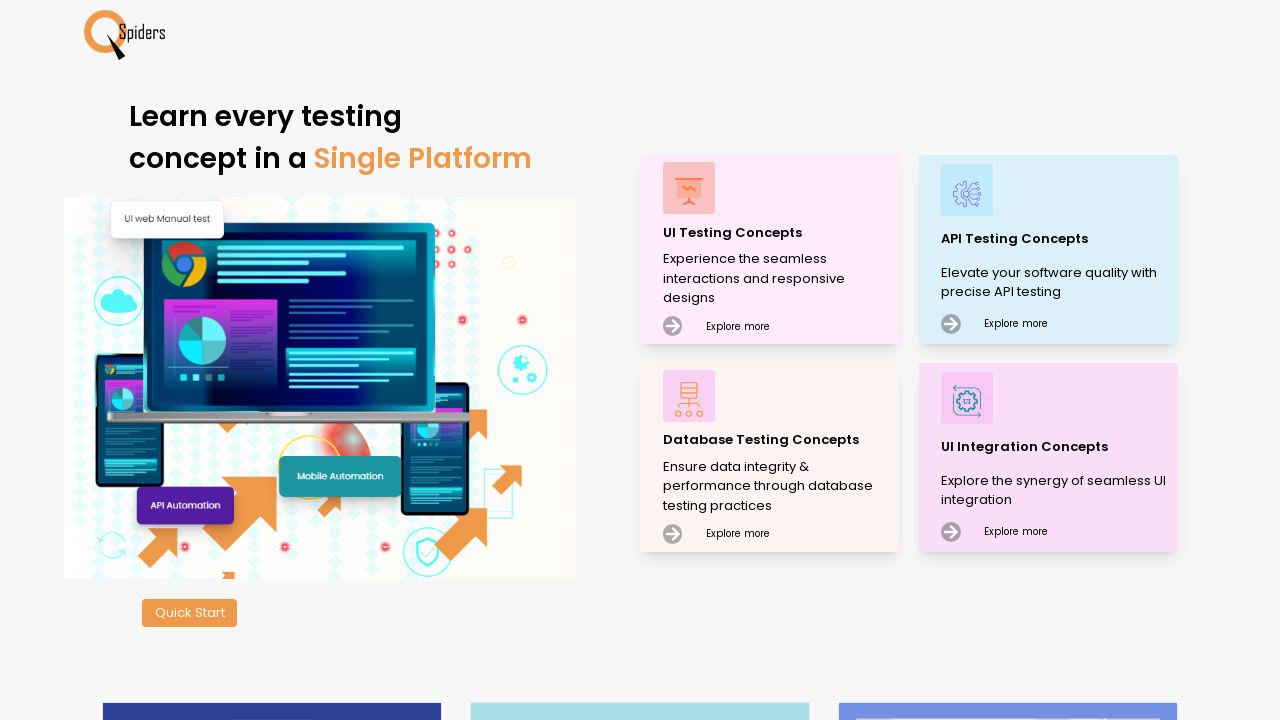

Clicked on UI Testing Concepts link at (778, 232) on xpath=//p[text()='UI Testing Concepts']
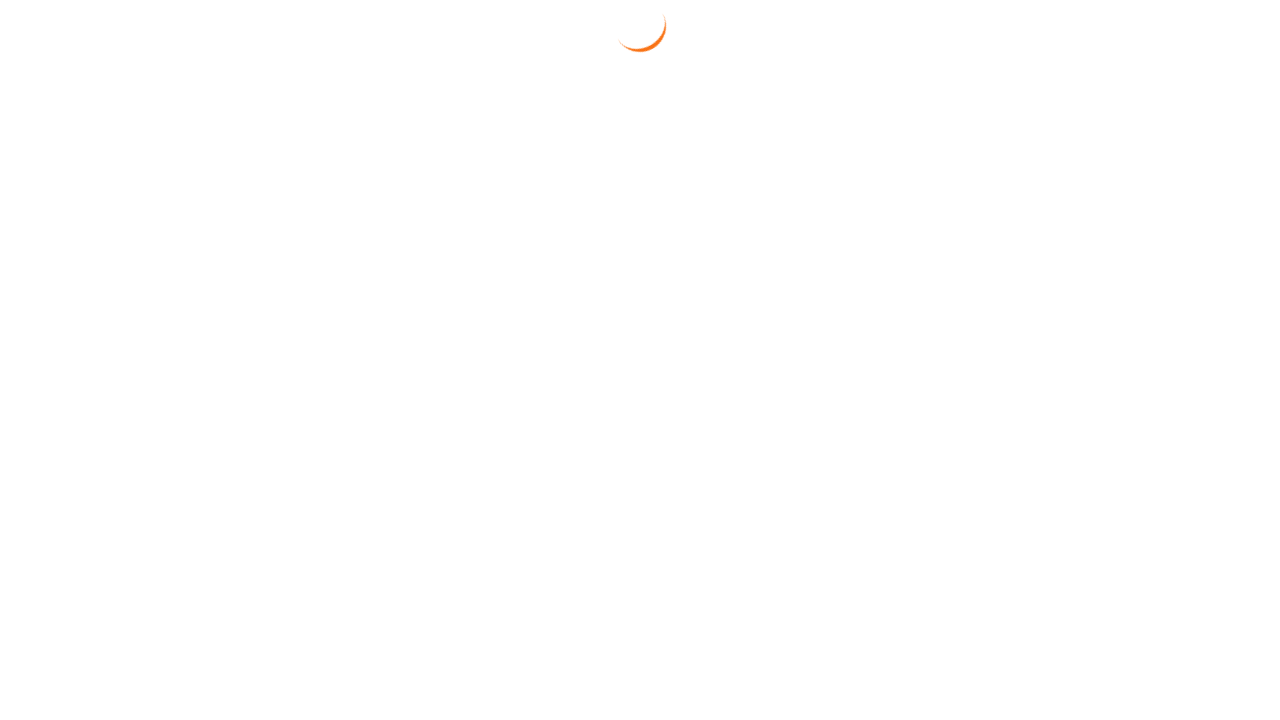

Form loaded with name input field
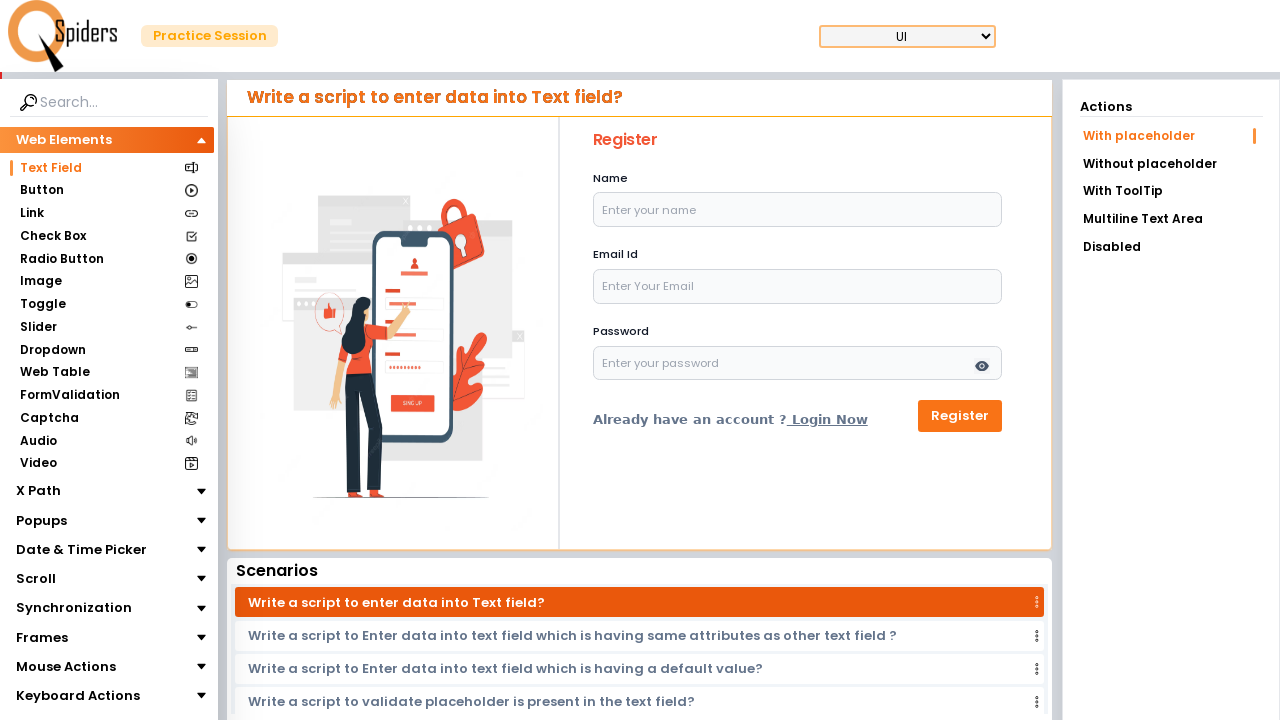

Entered 'Mango' in name field on input[name='name']
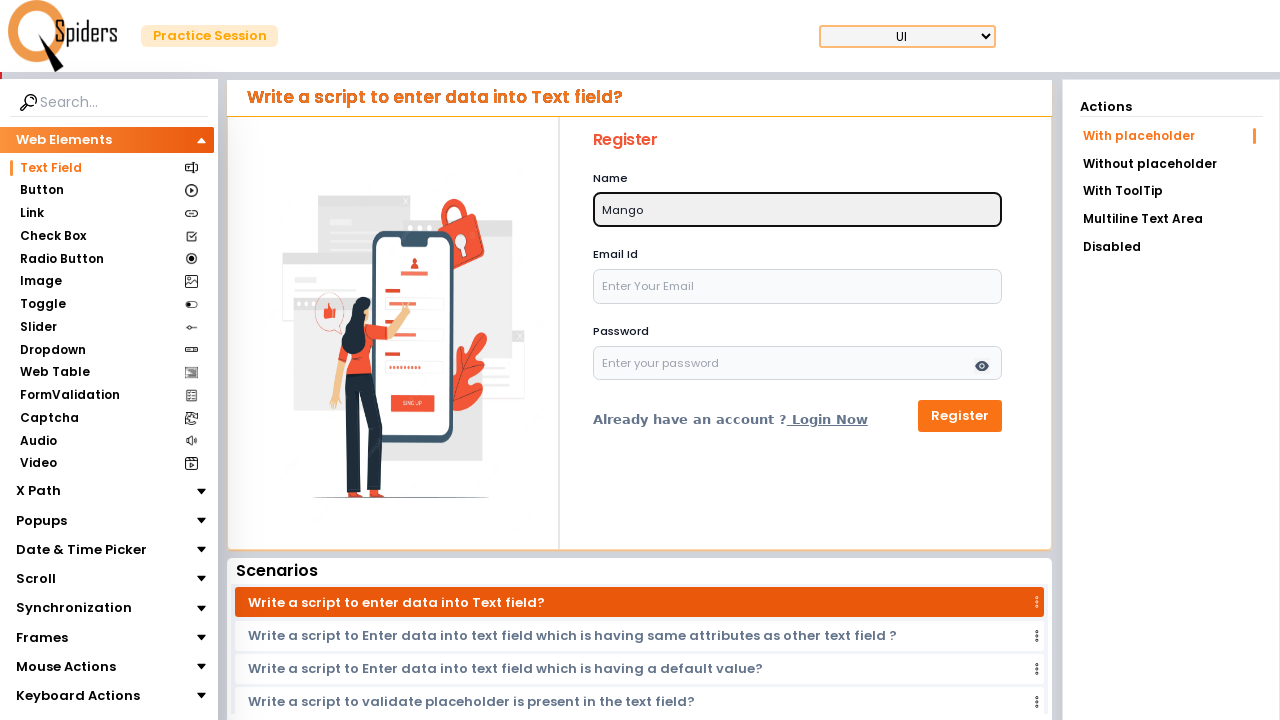

Focused on name field on input[name='name']
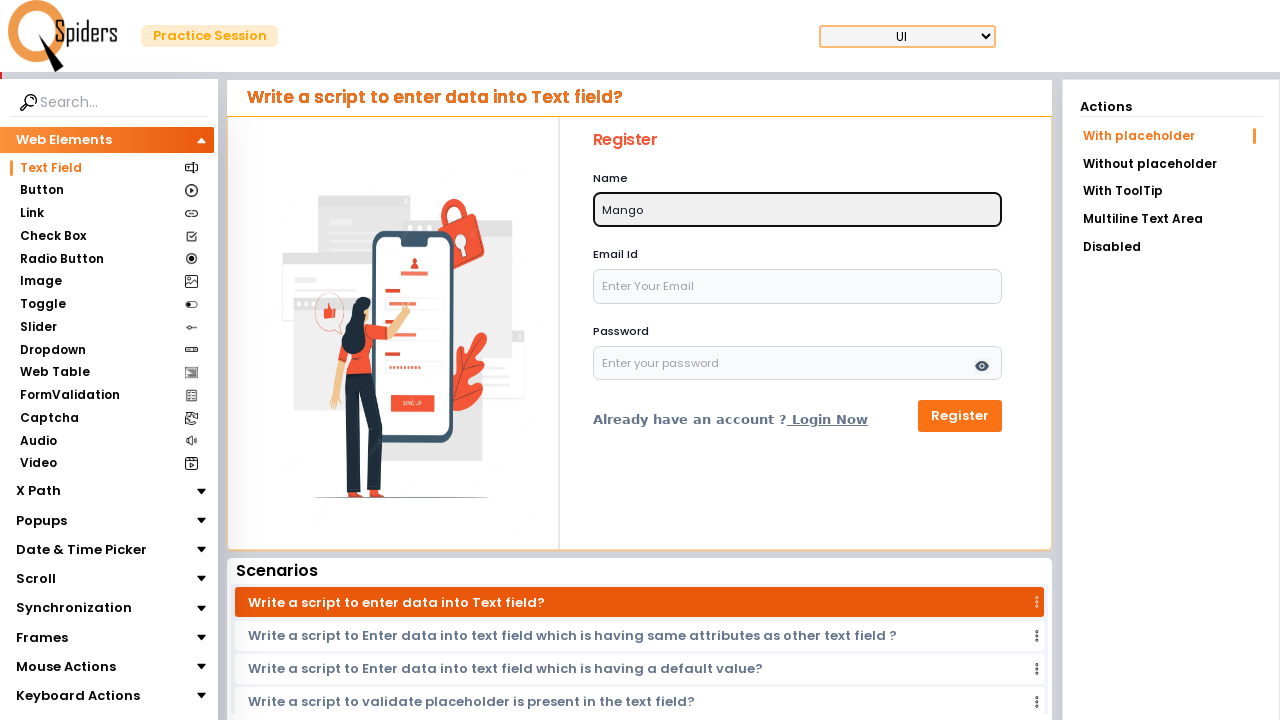

Selected all text in name field using Ctrl+A
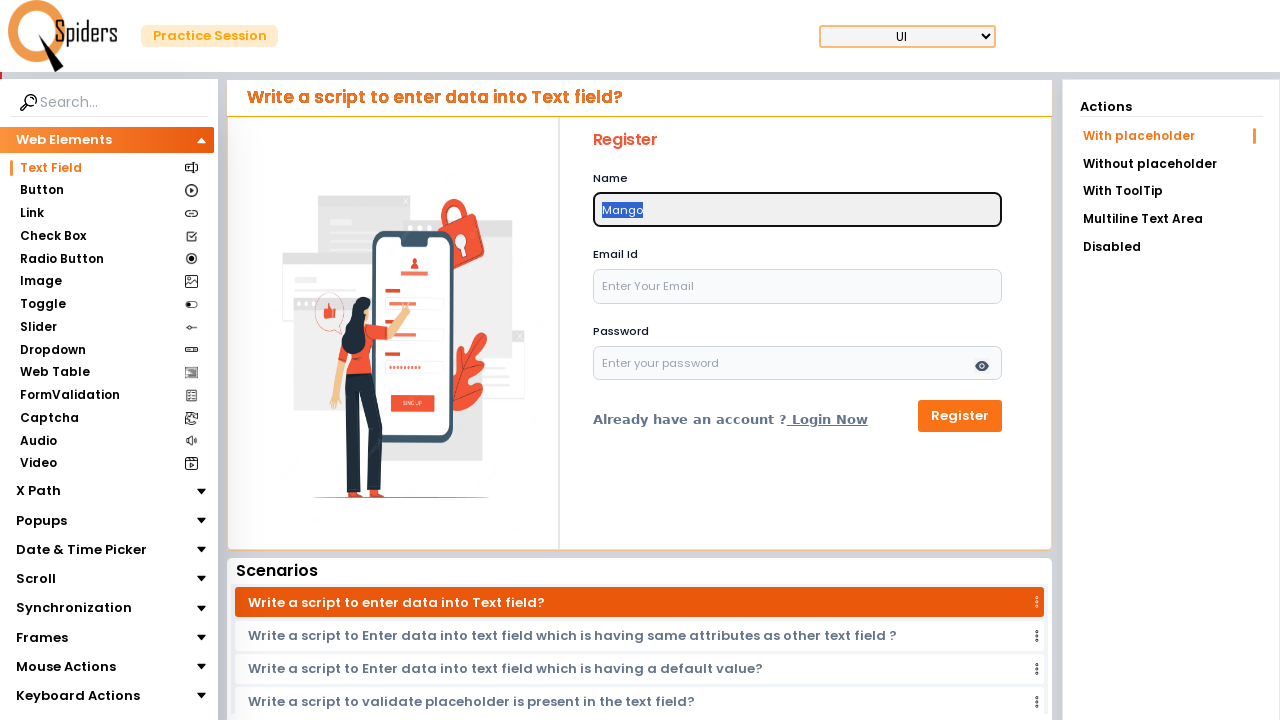

Cut selected text from name field using Ctrl+X
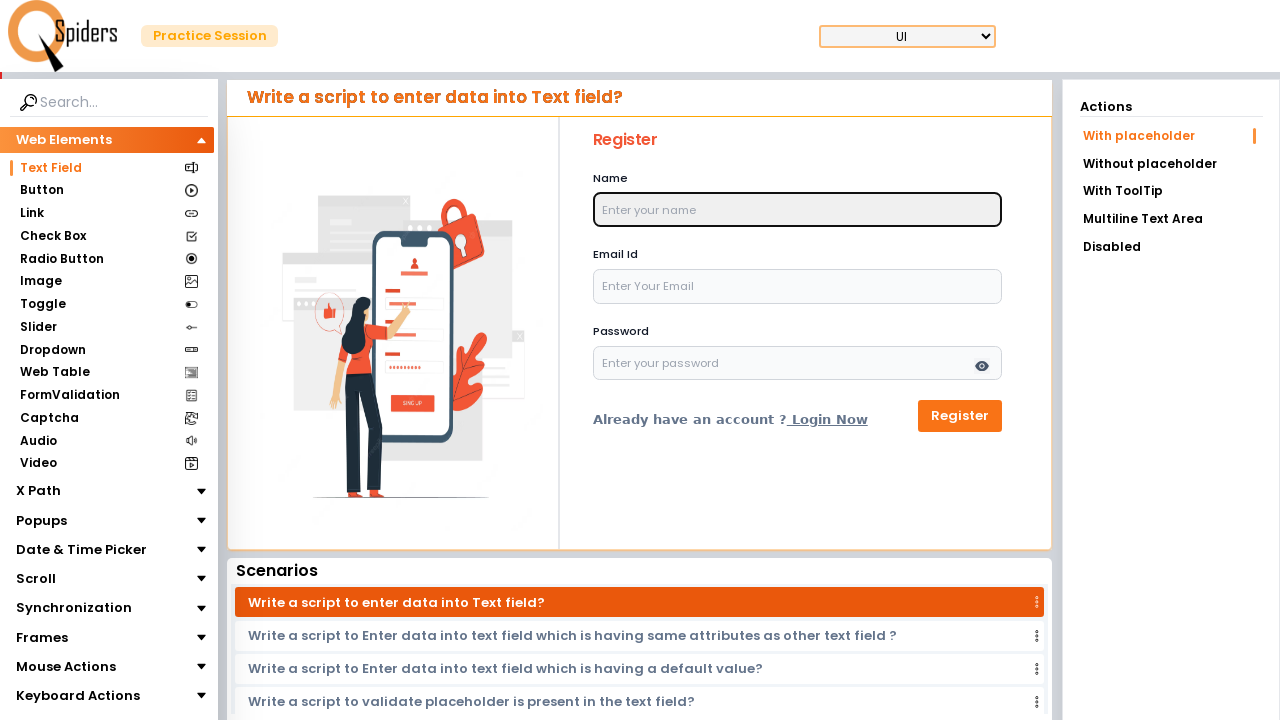

Focused on email field on input[name='email']
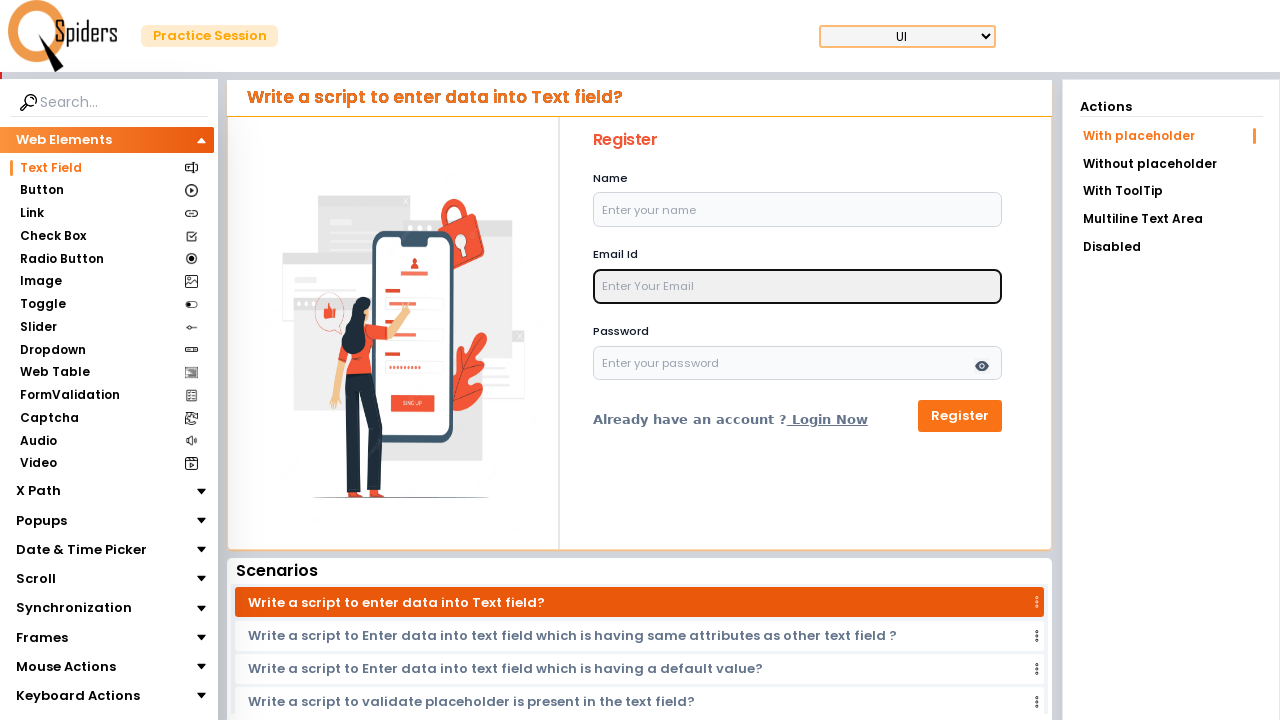

Pasted cut text into email field using Ctrl+V
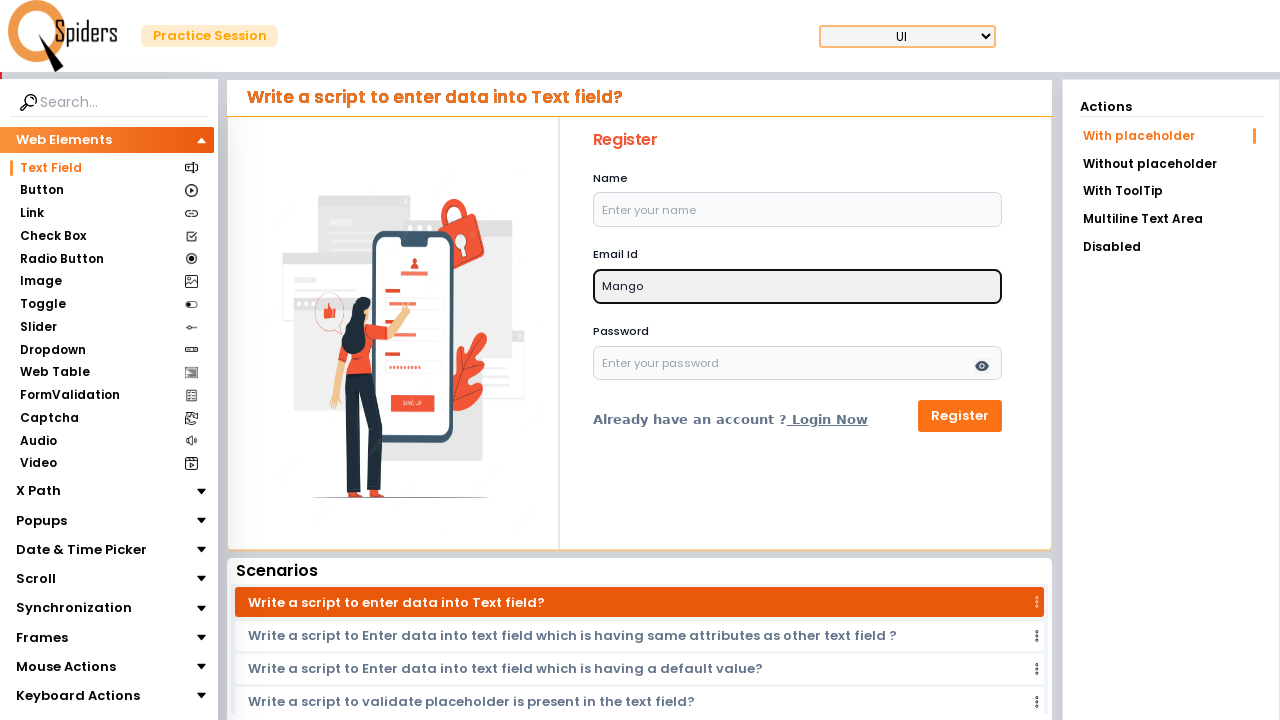

Appended '108@mangomail.com' to email field on input[name='email']
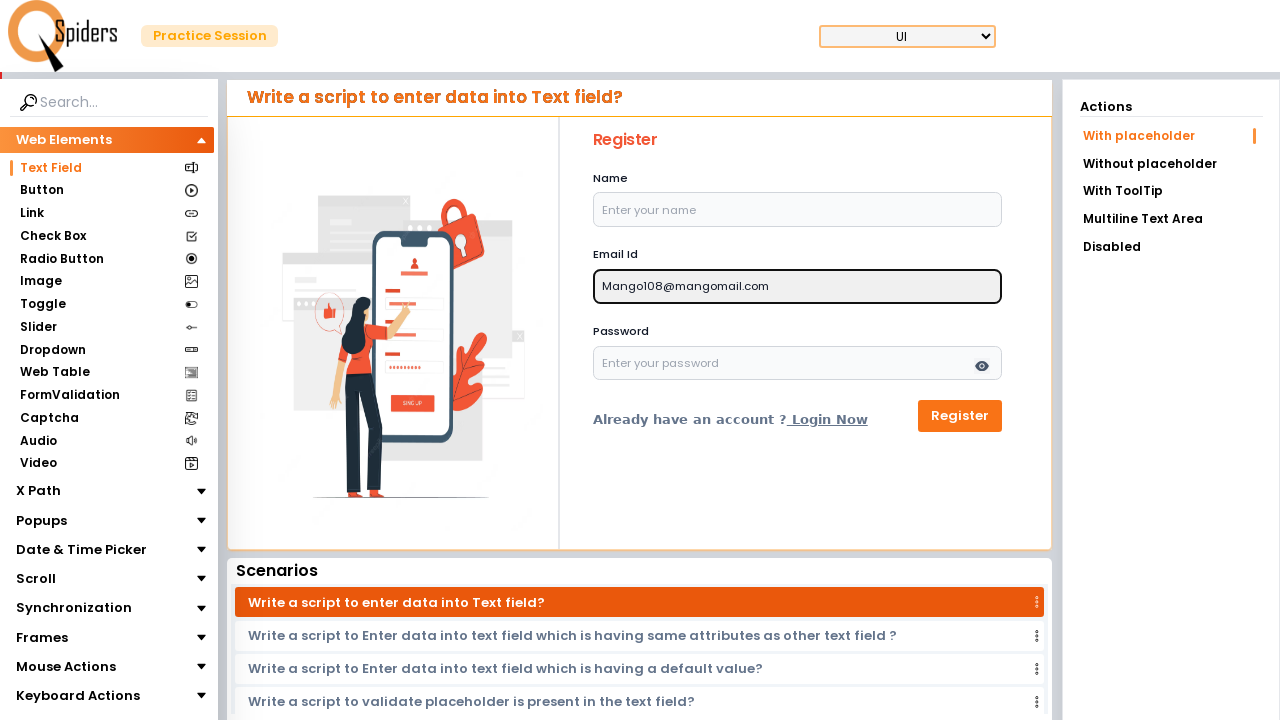

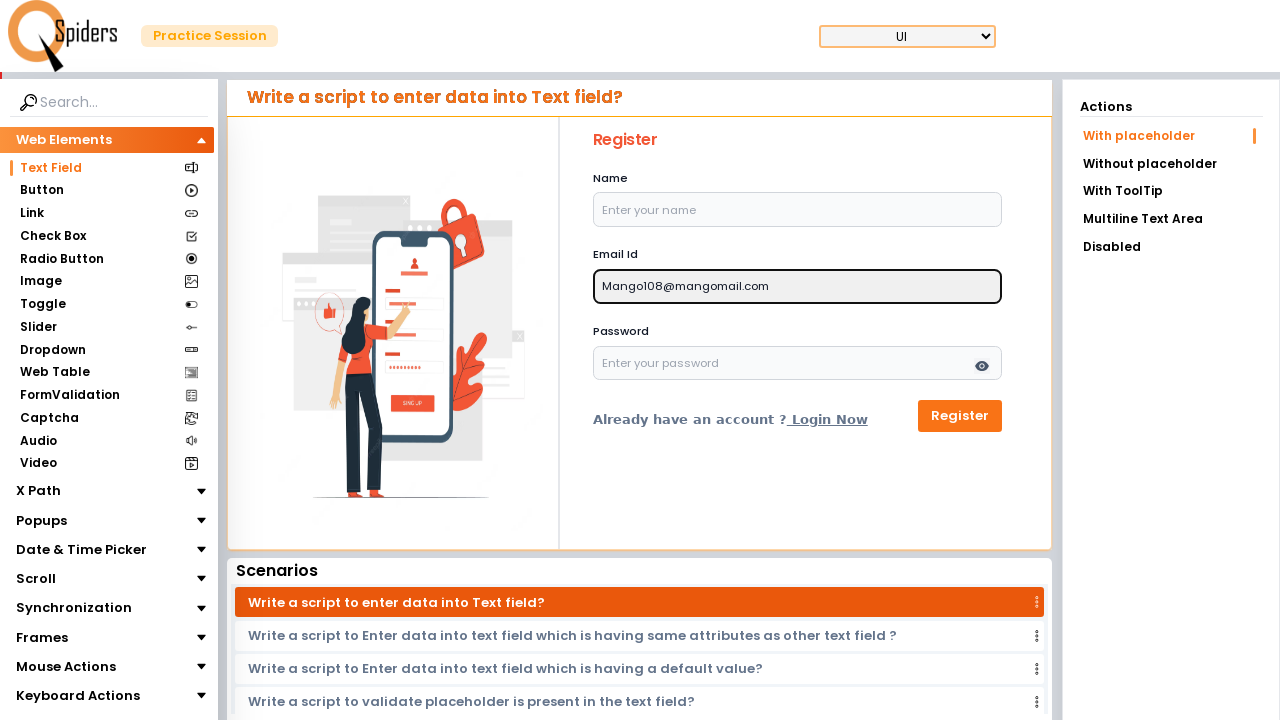